Tests the WalkDog partner registration flow by filling in personal data (name, email, CPF, address), selecting extra activities (pet care services), and submitting the registration form.

Starting URL: https://walkdog.vercel.app/

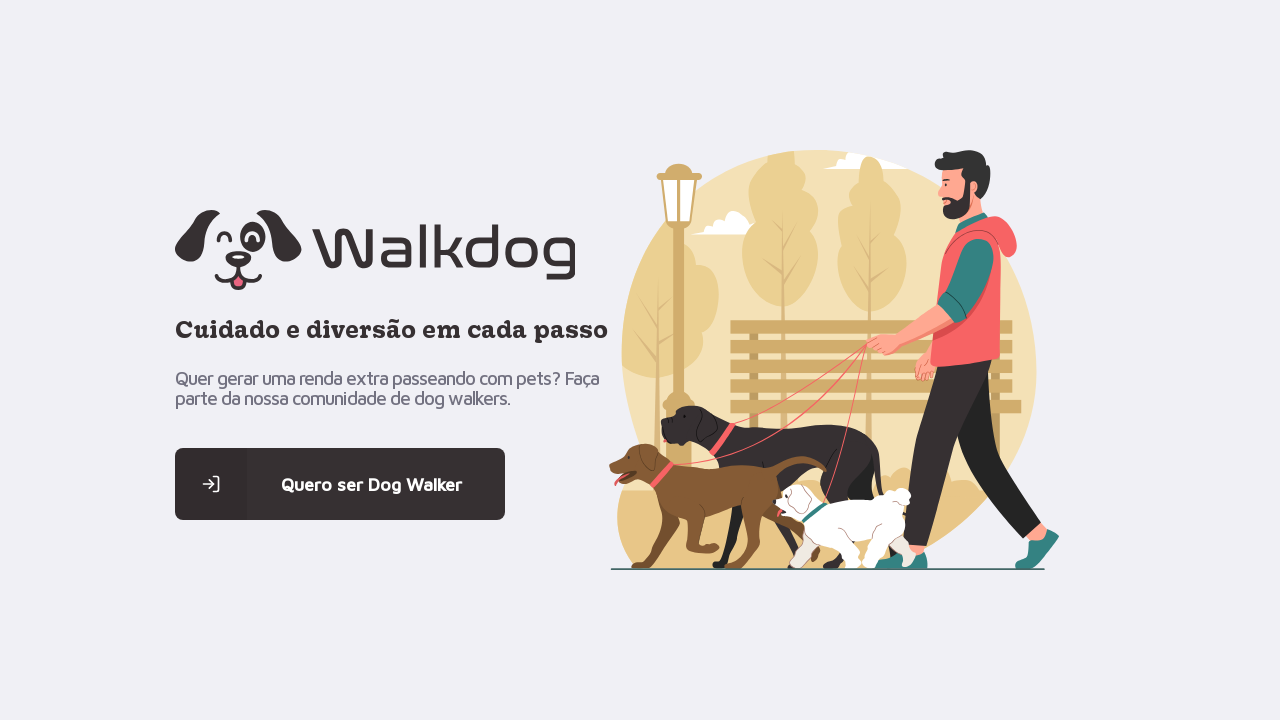

Clicked on the partner registration link from the main page at (211, 484) on .content > main:nth-child(1) > a:nth-child(4) > span:nth-child(1)
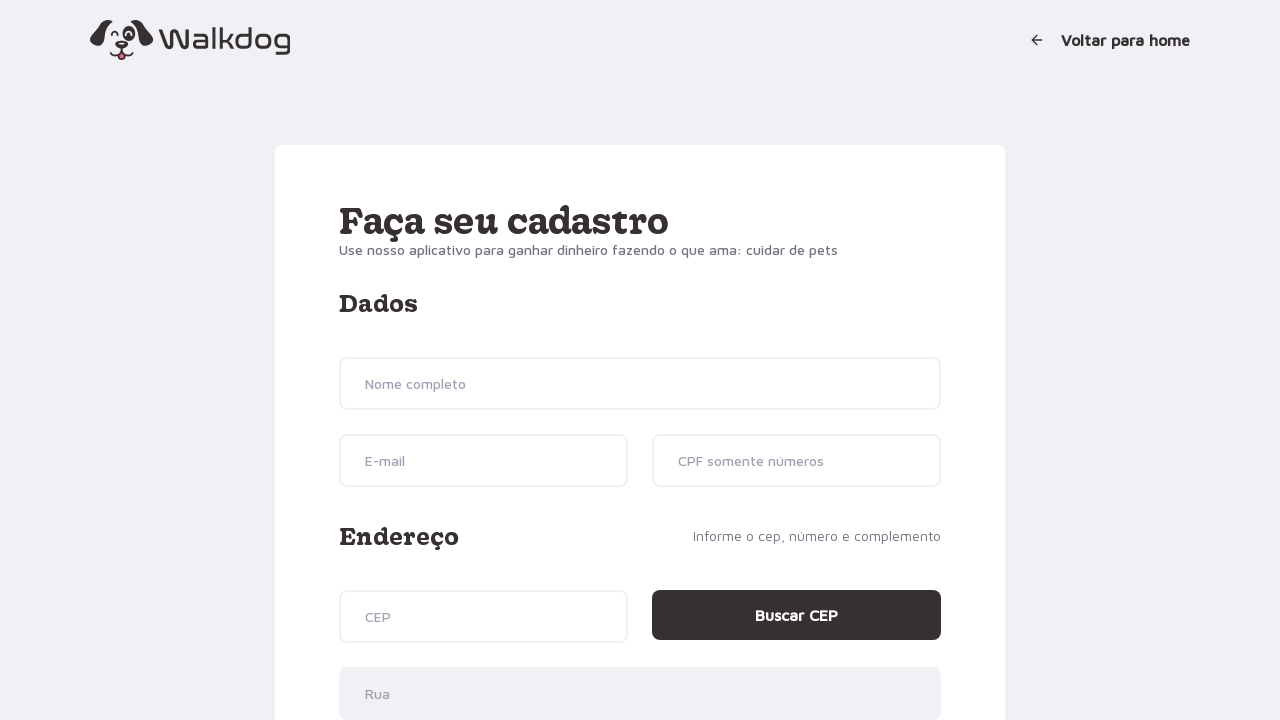

Filled in name field with 'João Carlos Silva' on input[name='name']
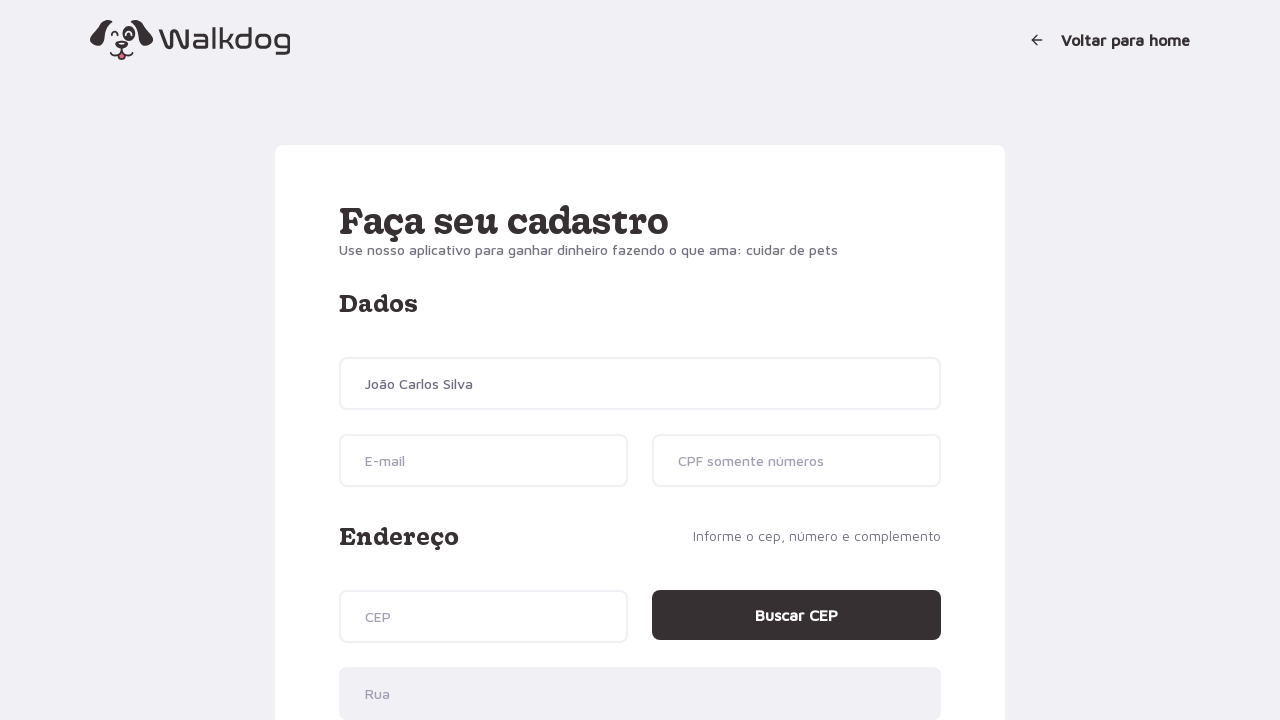

Filled in email field with 'joaocarlos.silva@example.com' on input[name='email']
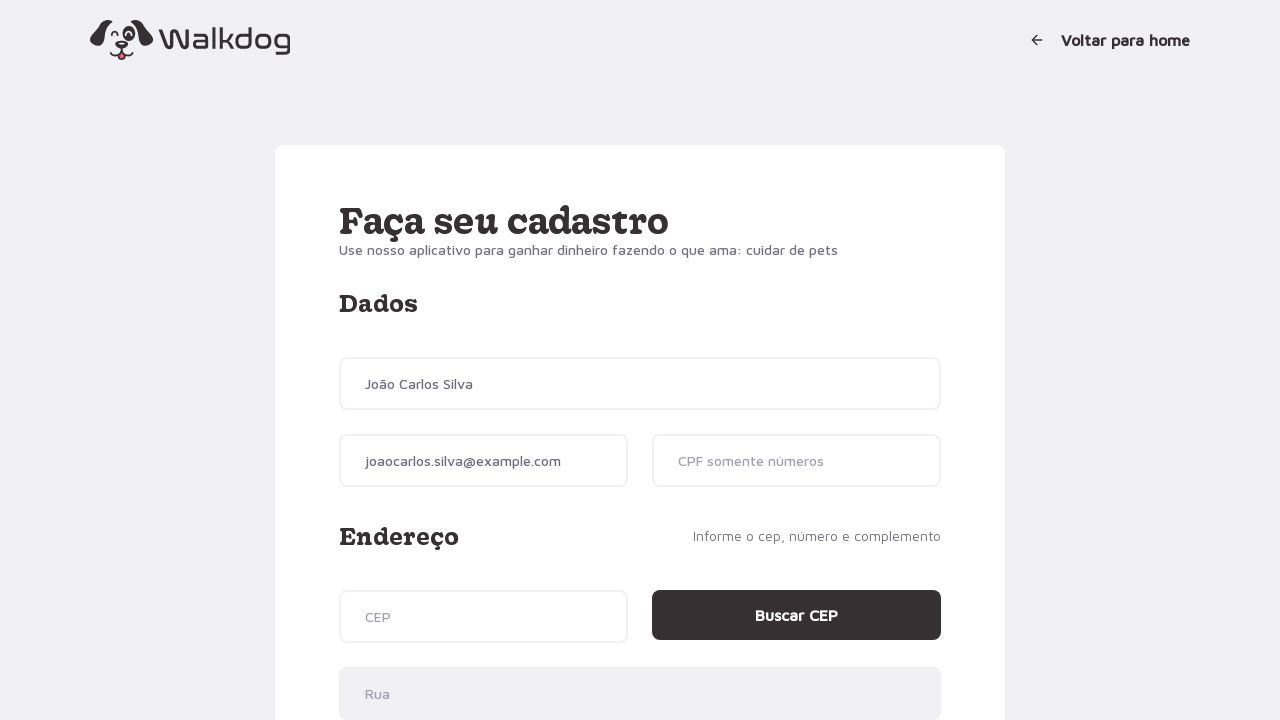

Filled in CPF field with '12345678901' on input[name='cpf']
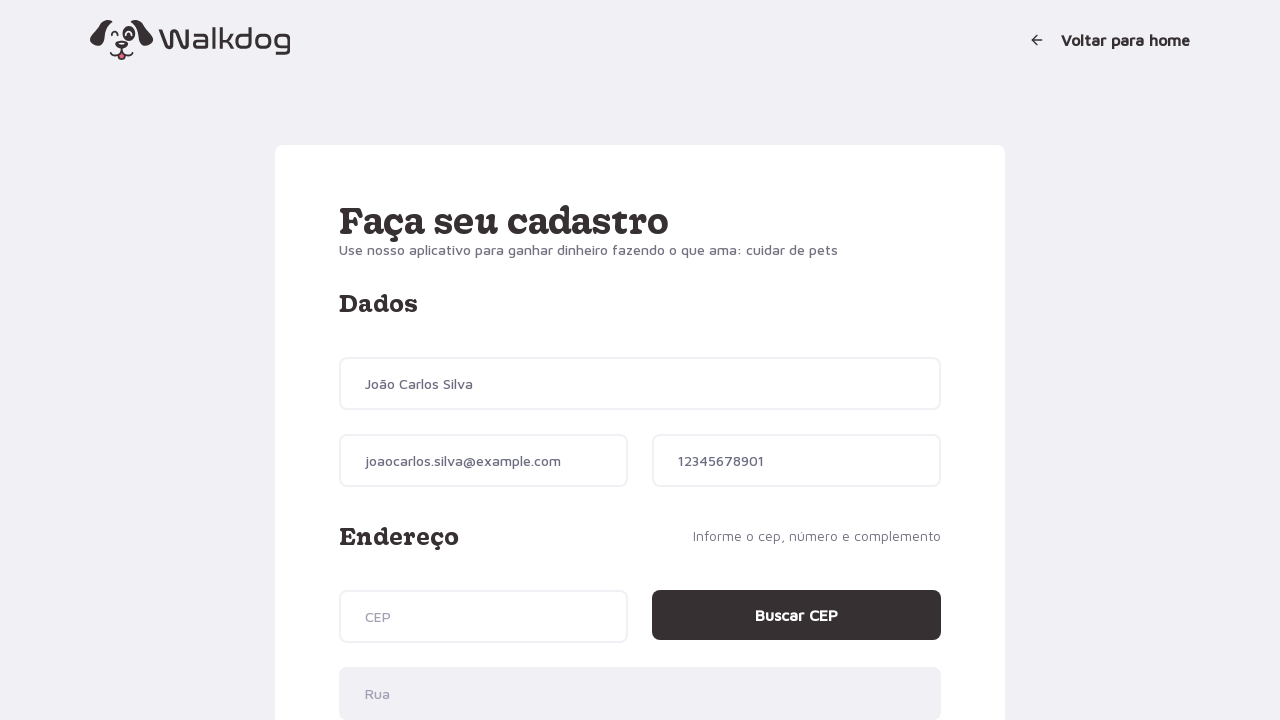

Filled in CEP field with '01310100' on input[name='cep']
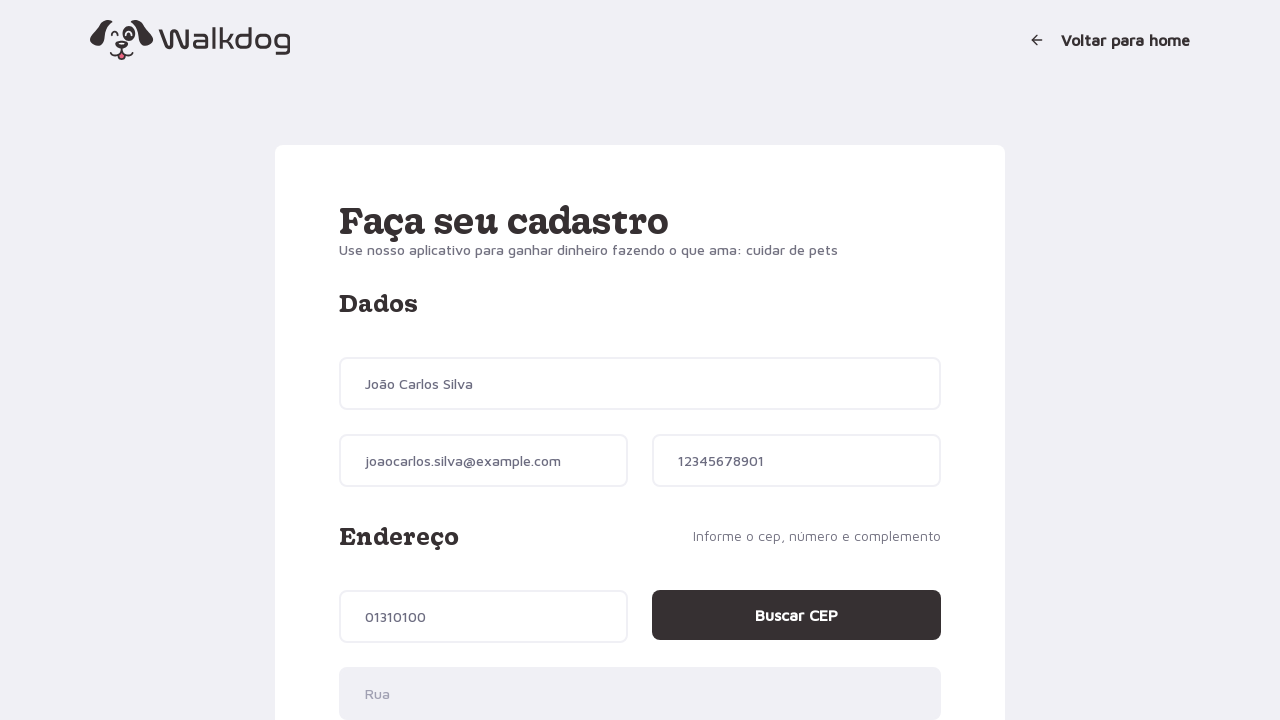

Clicked button to search and validate CEP at (796, 615) on input[type='button']
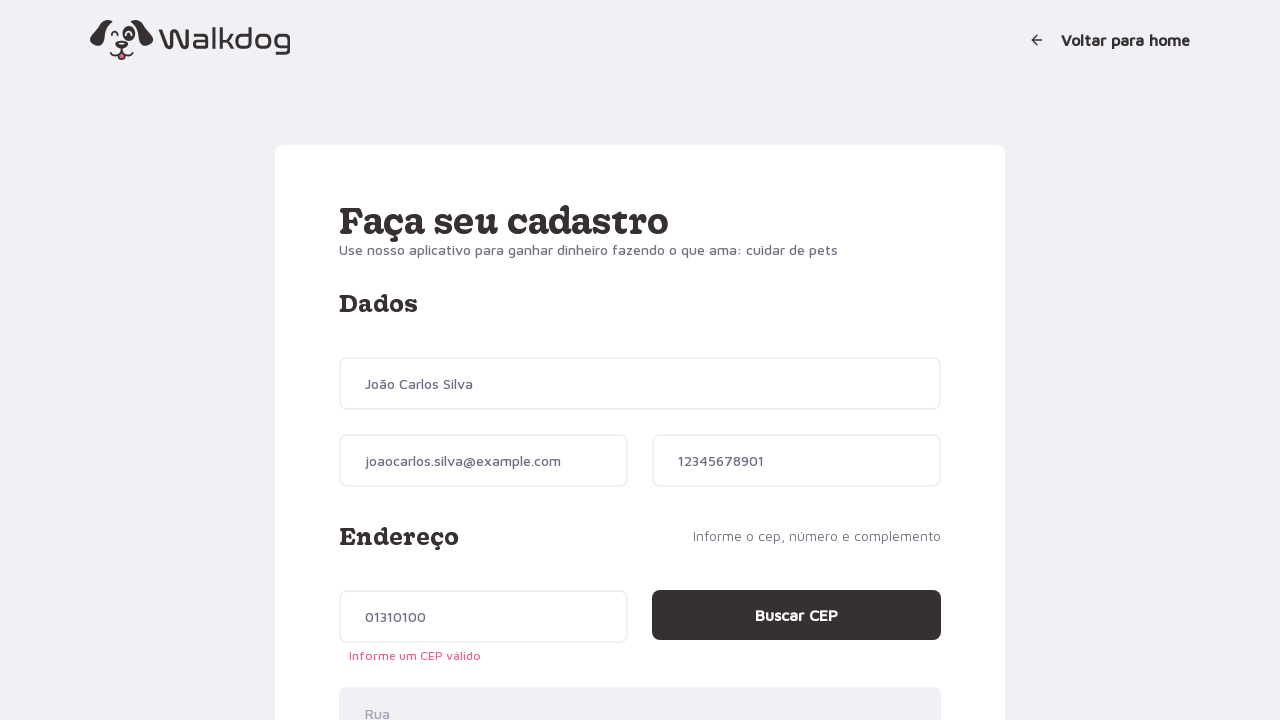

Waited 1000ms for address fields to be populated
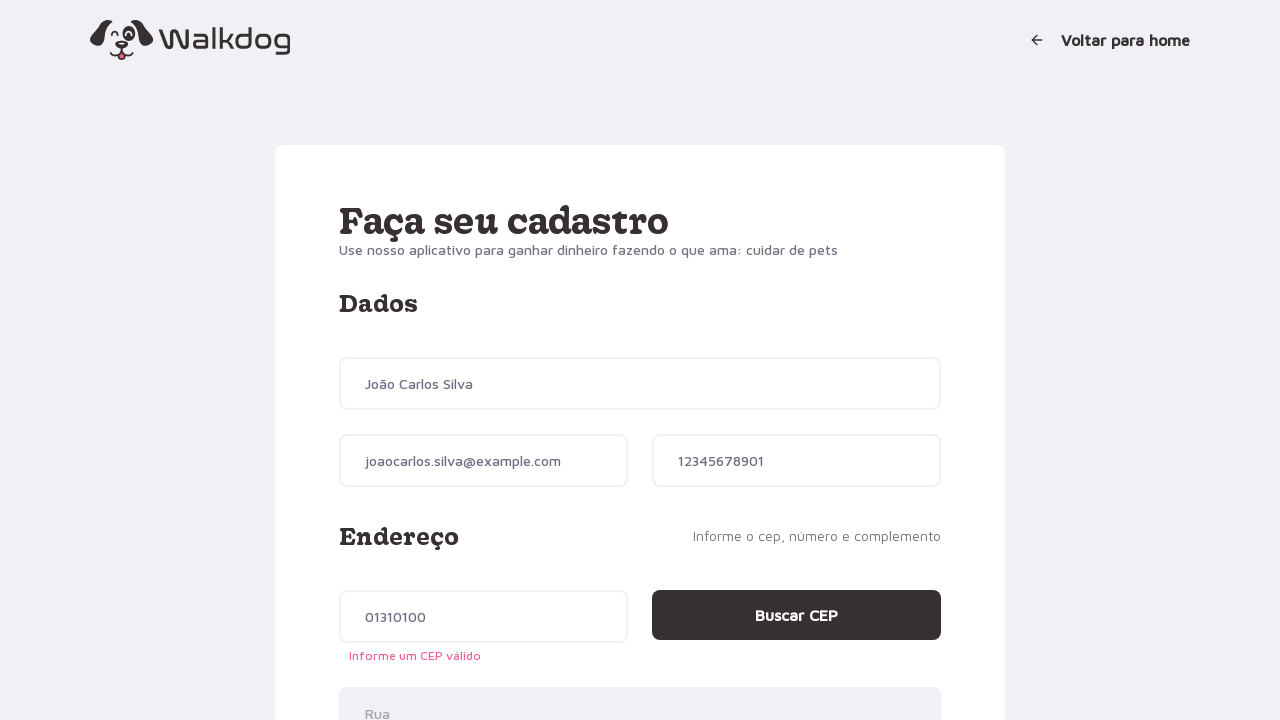

Filled in address number field with '456' on input[name='addressNumber']
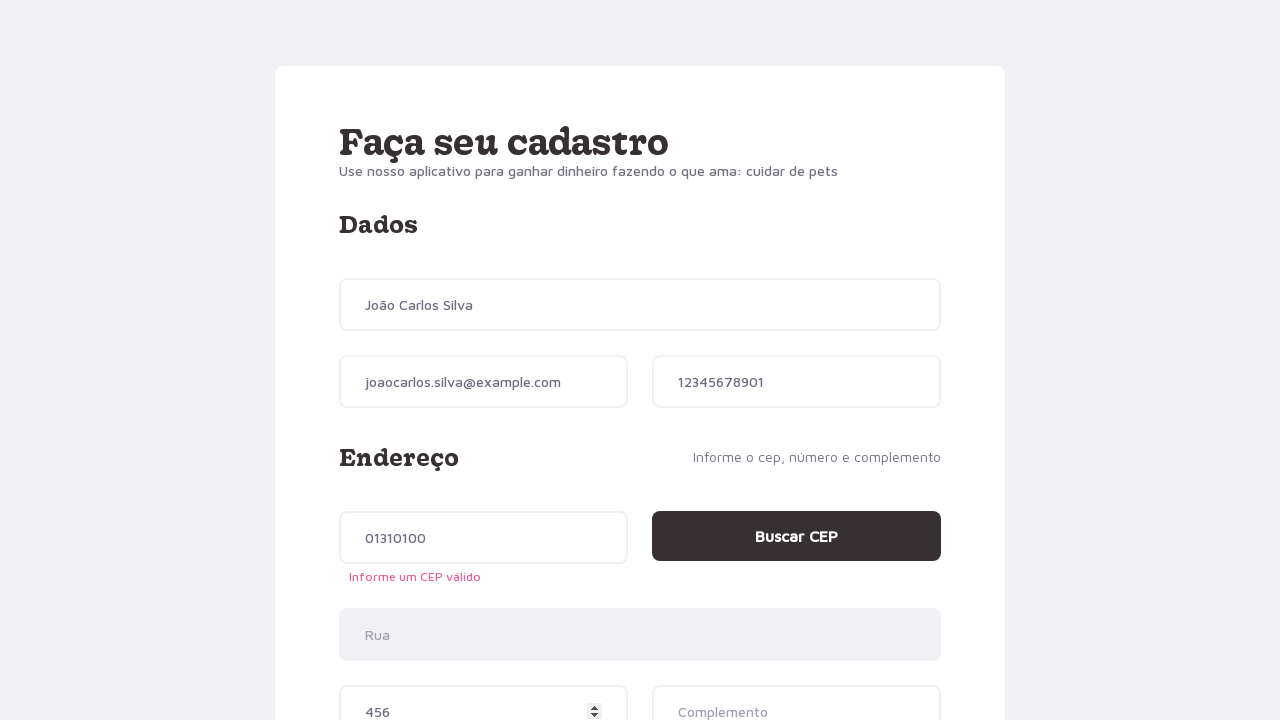

Filled in address details field with 'Apartamento 12B' on input[name='addressDetails']
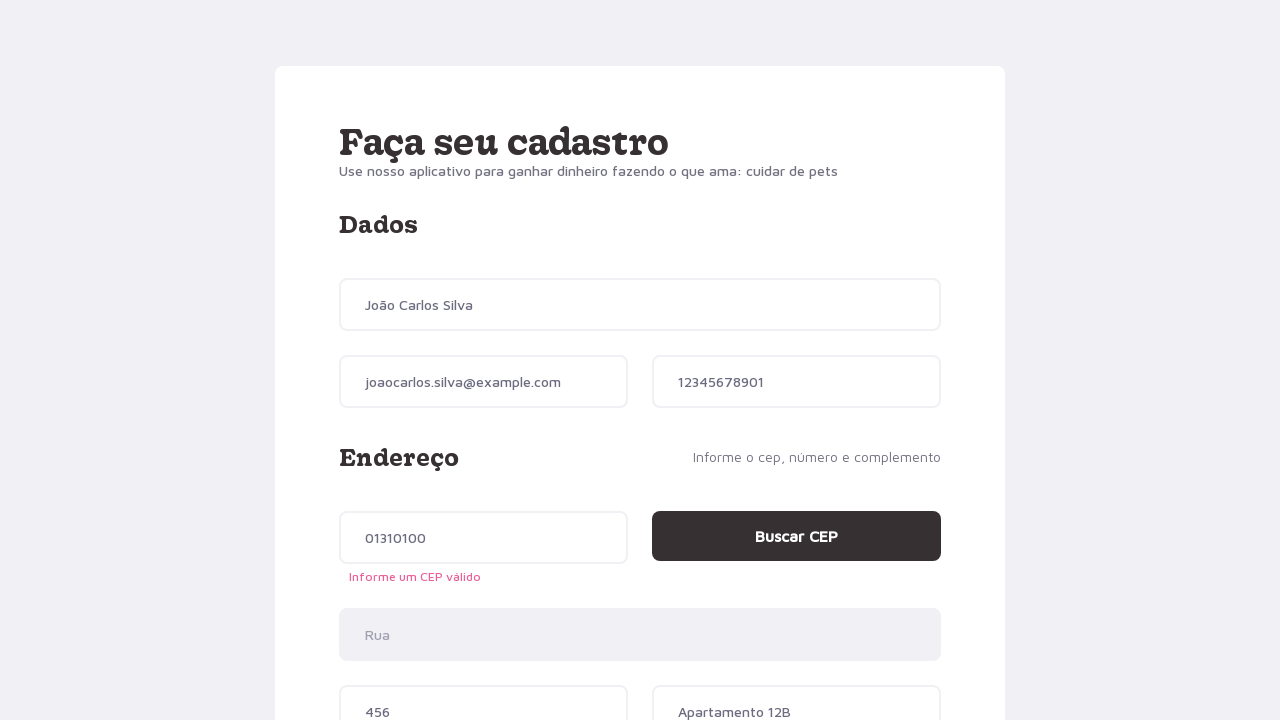

Selected extra activity 'cuidar' (pet care service) at (486, 360) on .walker-service > li:nth-child(1) > span:nth-child(2)
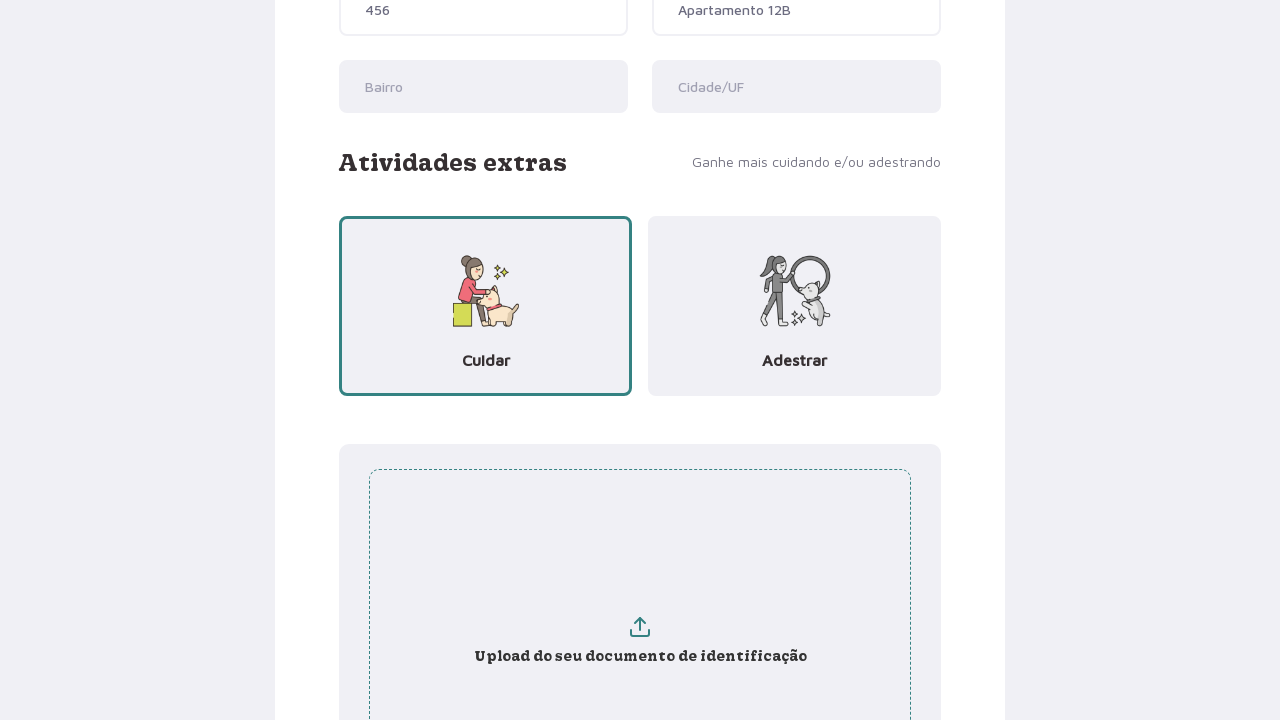

Selected extra activity 'adestrar' (training service) at (794, 360) on .walker-service > li:nth-child(2) > span:nth-child(2)
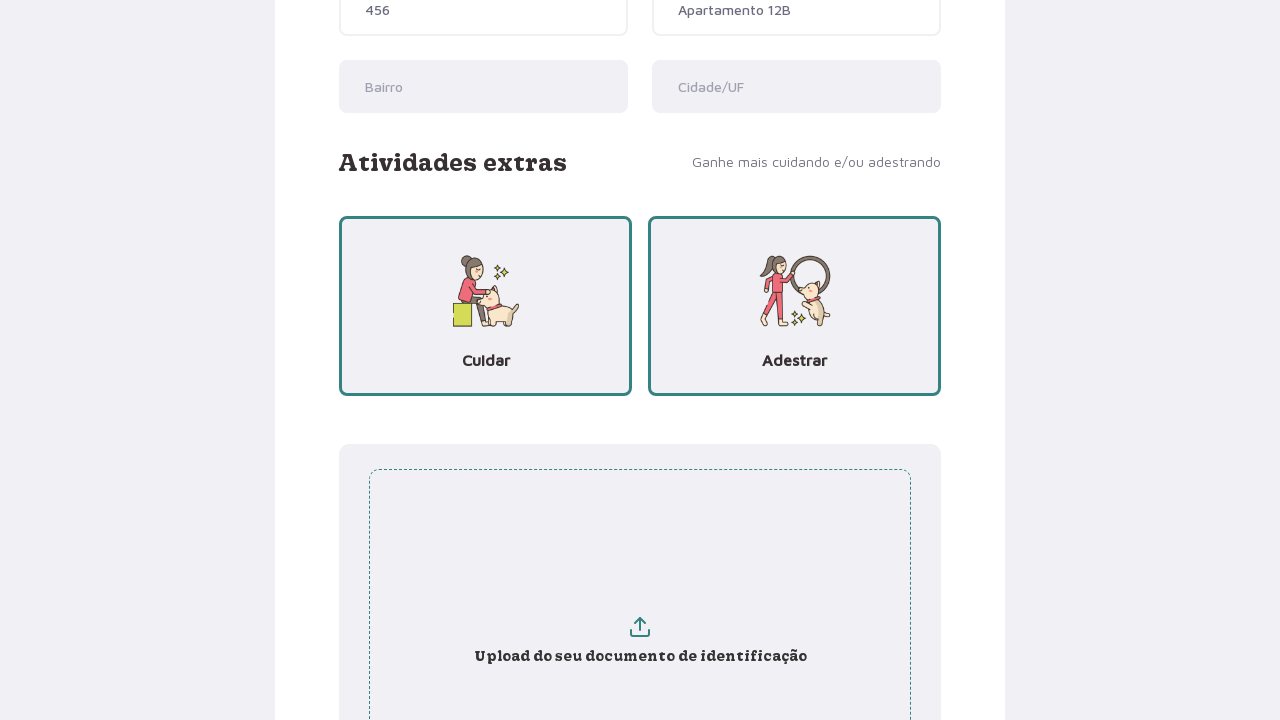

Clicked the register button to submit the partner registration form at (866, 548) on .button-register
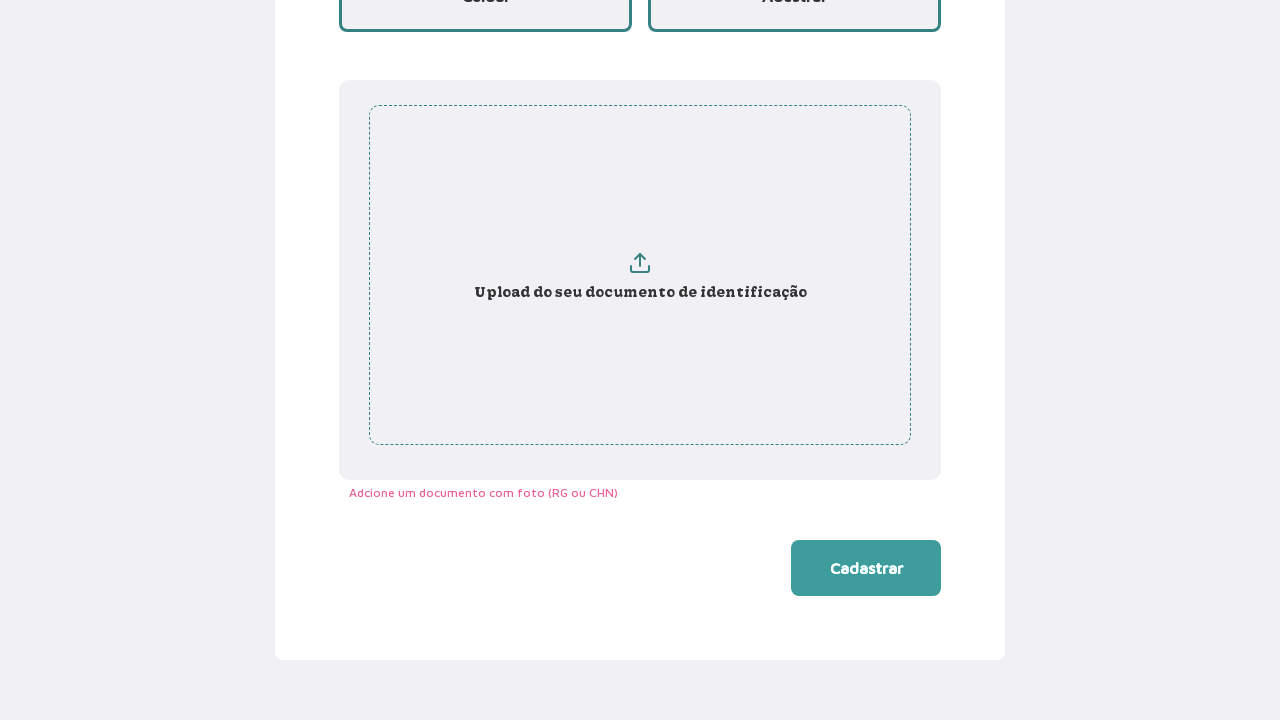

Waited 2000ms for success message or page change after form submission
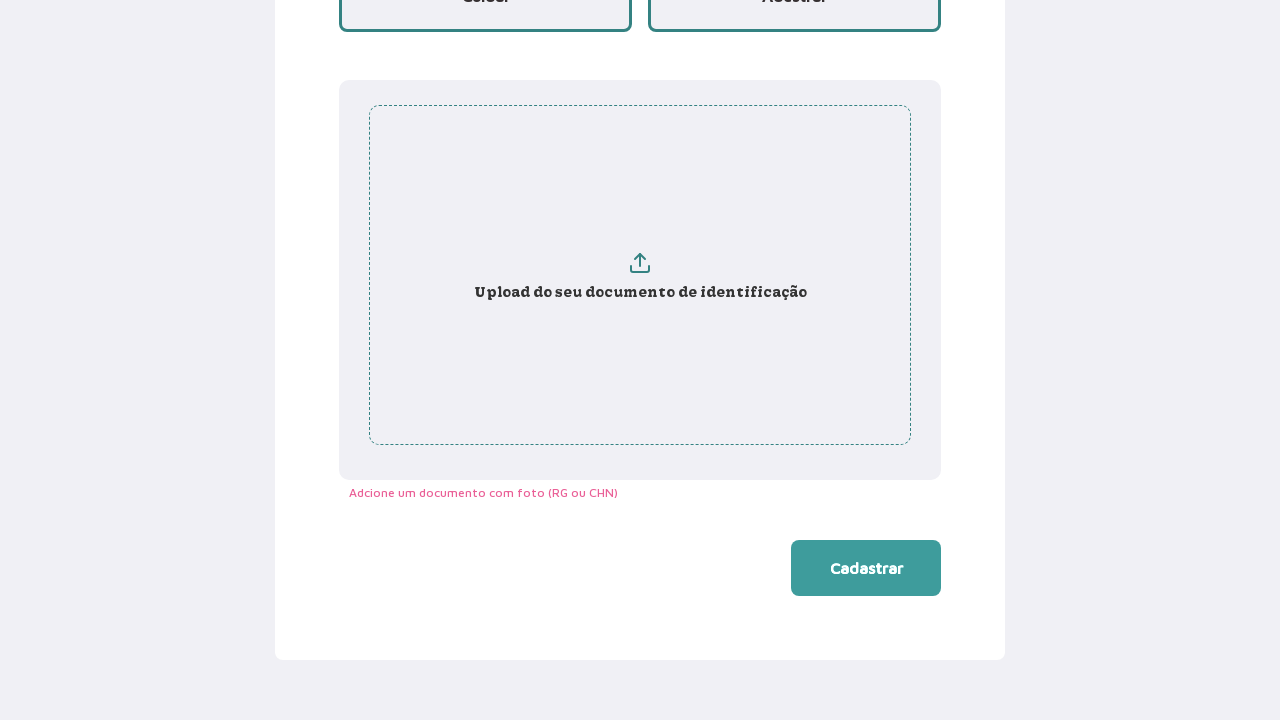

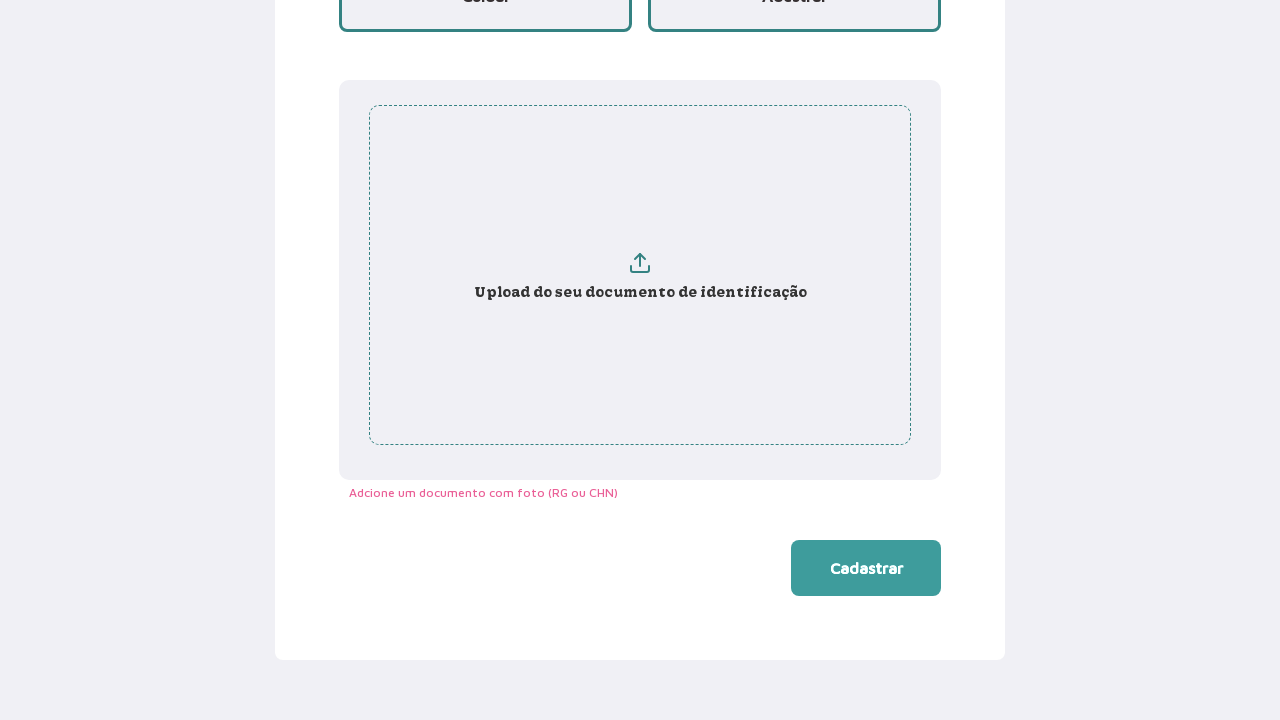